Tests that adding items to cart fails when not logged in, verifying the error message is displayed

Starting URL: https://www.sharelane.com/cgi-bin/main.py

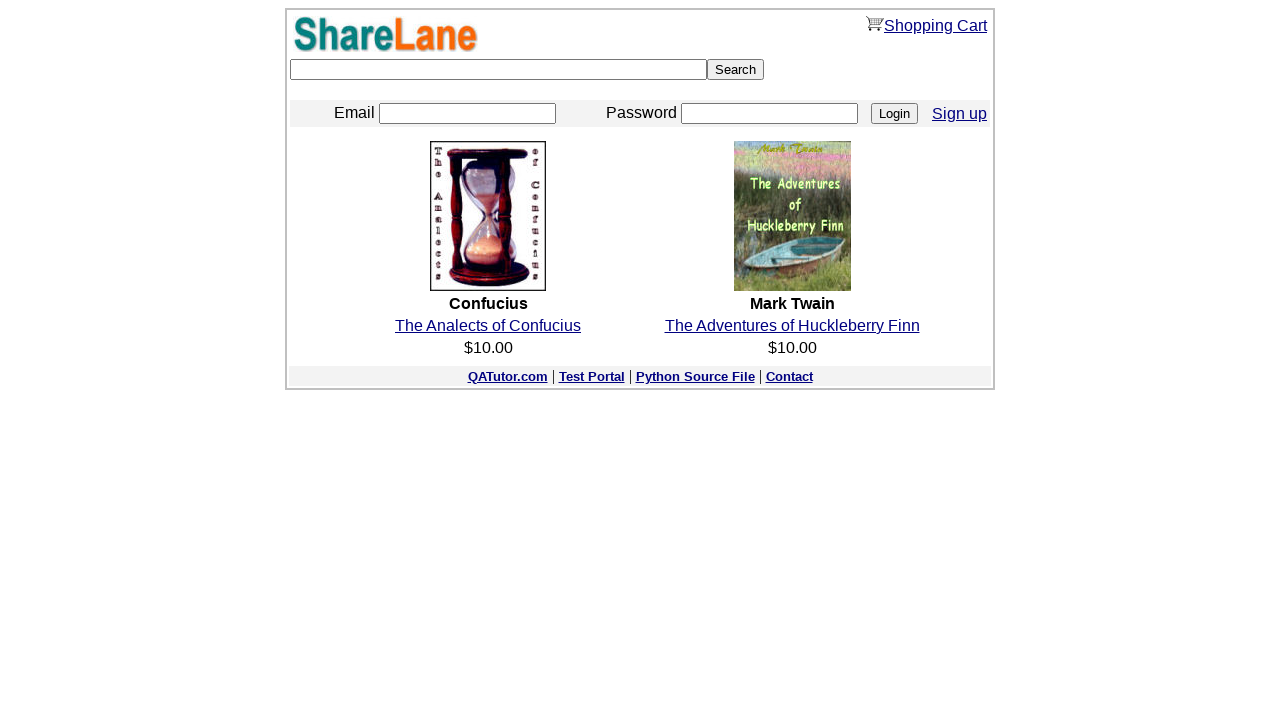

Clicked on a book link to view details at (488, 216) on xpath=//a[contains(@href, 'show_book')]
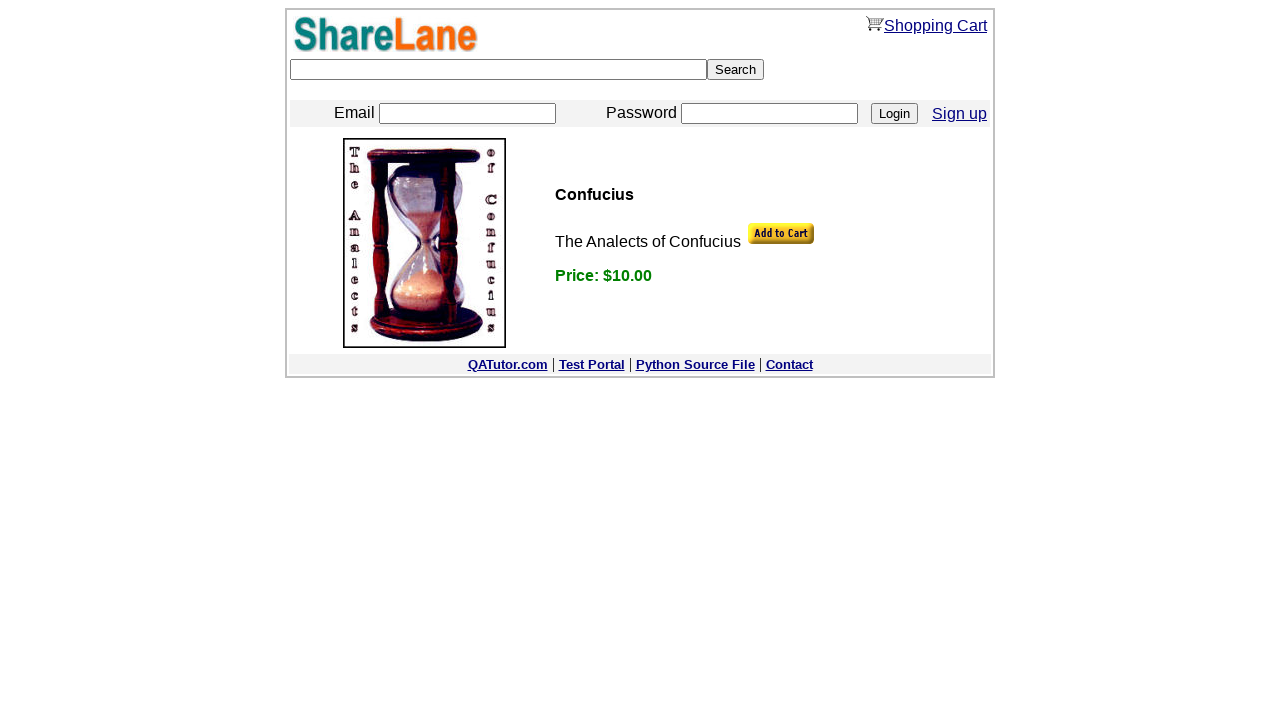

Clicked add to cart button without being logged in at (780, 233) on xpath=//a[contains(@href, 'add_to_cart')]
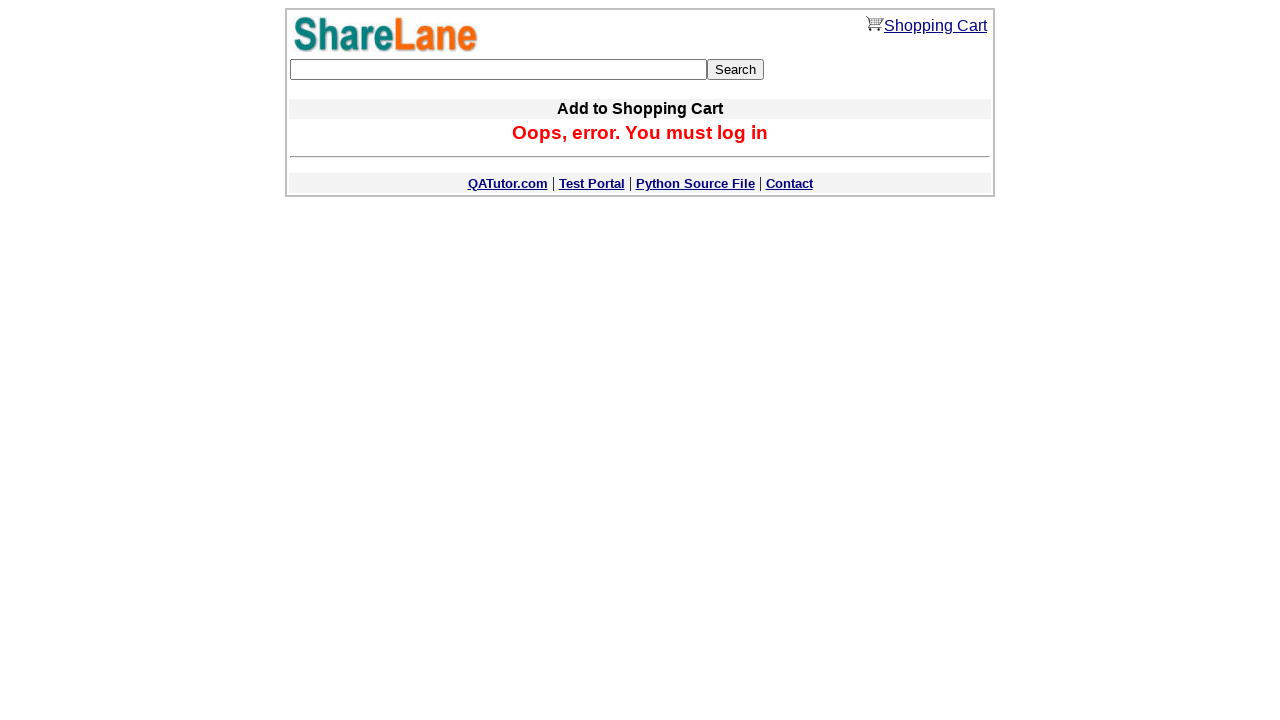

Error message appeared confirming that adding to cart failed without login
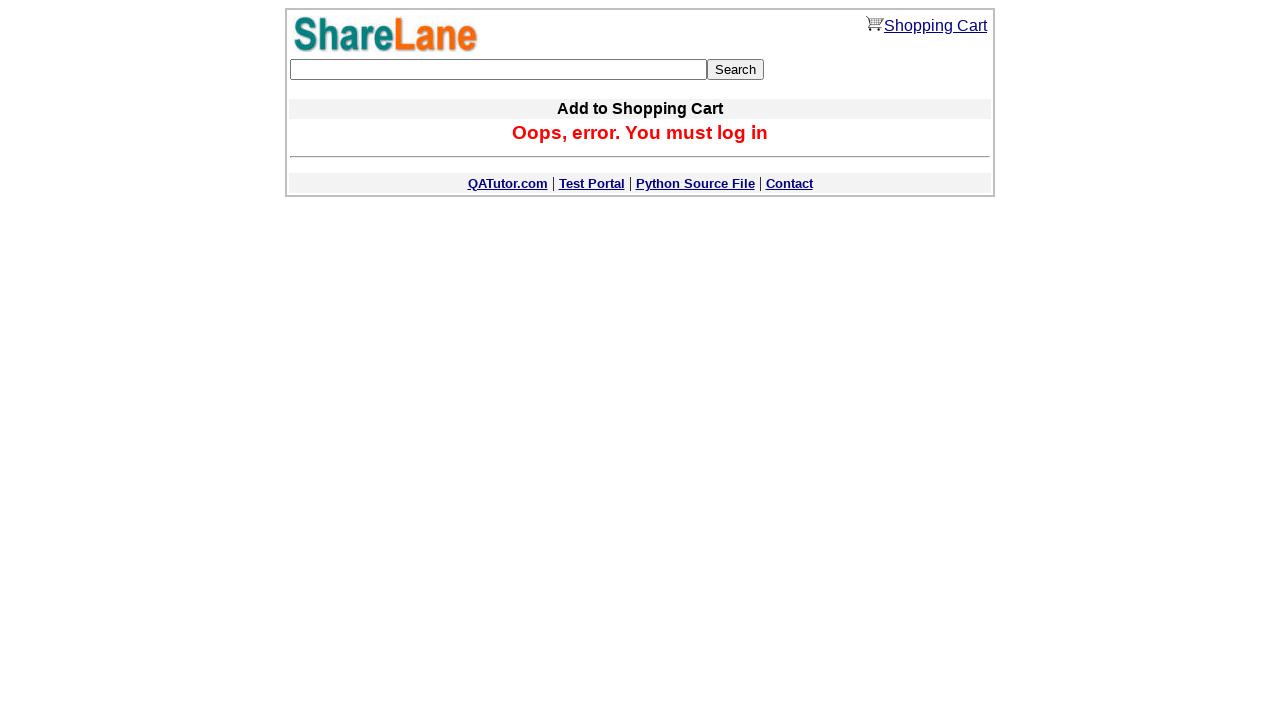

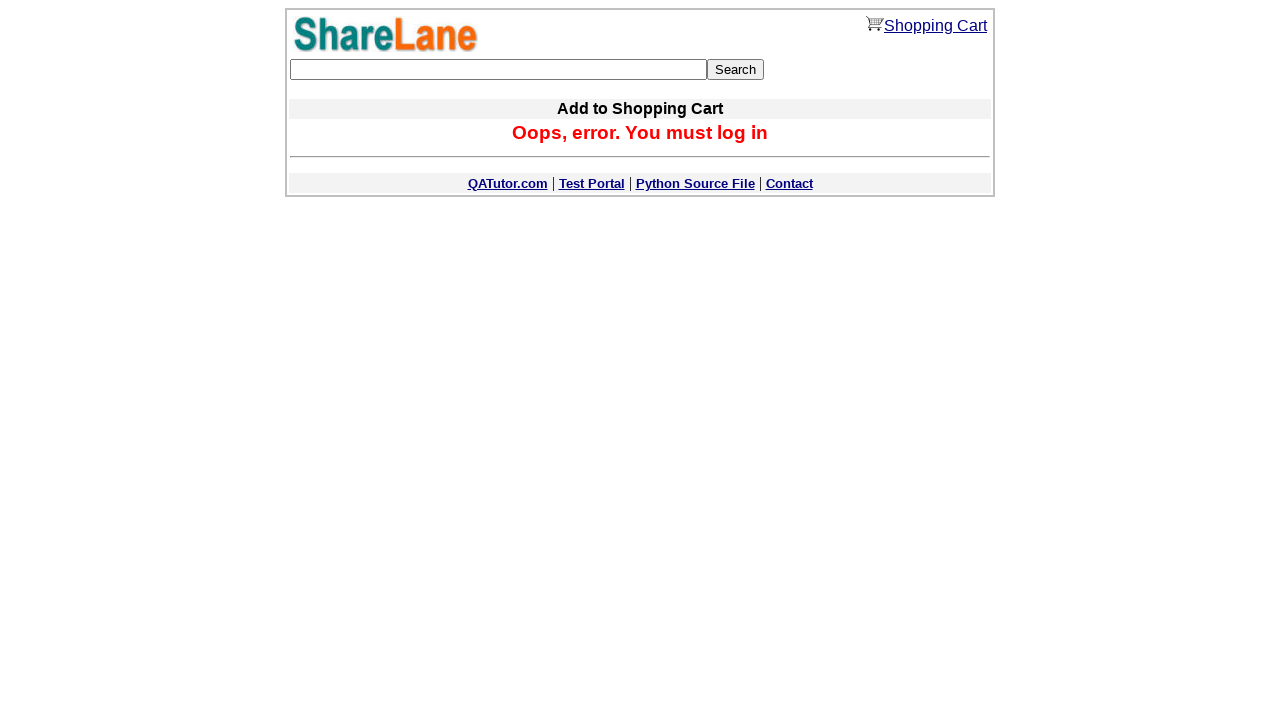